Tests that edits are saved when the input field loses focus (blur)

Starting URL: https://demo.playwright.dev/todomvc

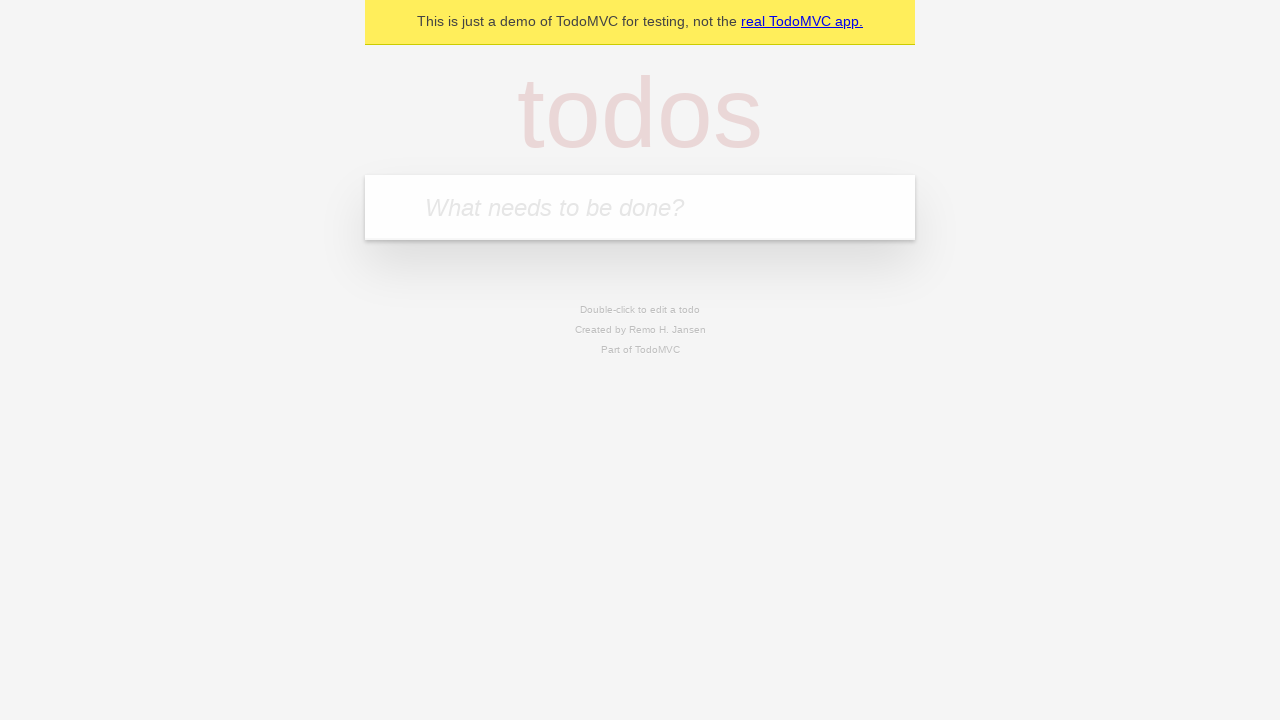

Filled input field with first todo 'buy some cheese' on internal:attr=[placeholder="What needs to be done?"i]
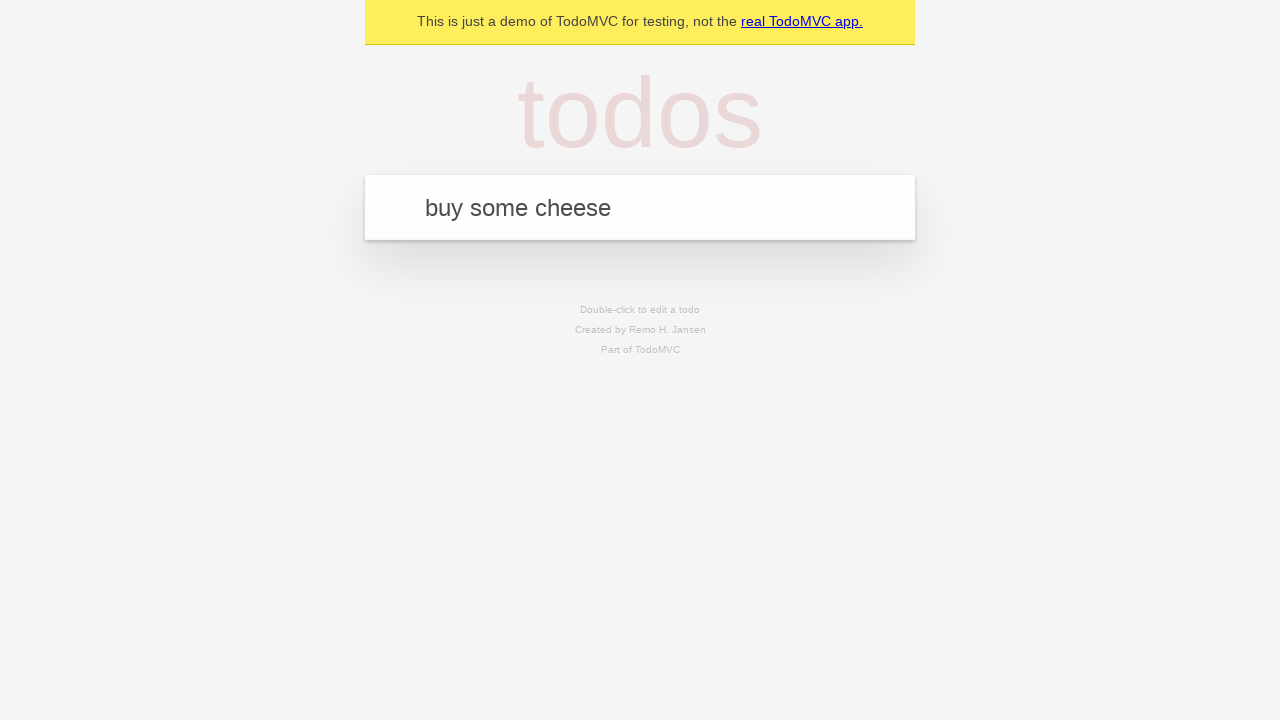

Pressed Enter to add first todo on internal:attr=[placeholder="What needs to be done?"i]
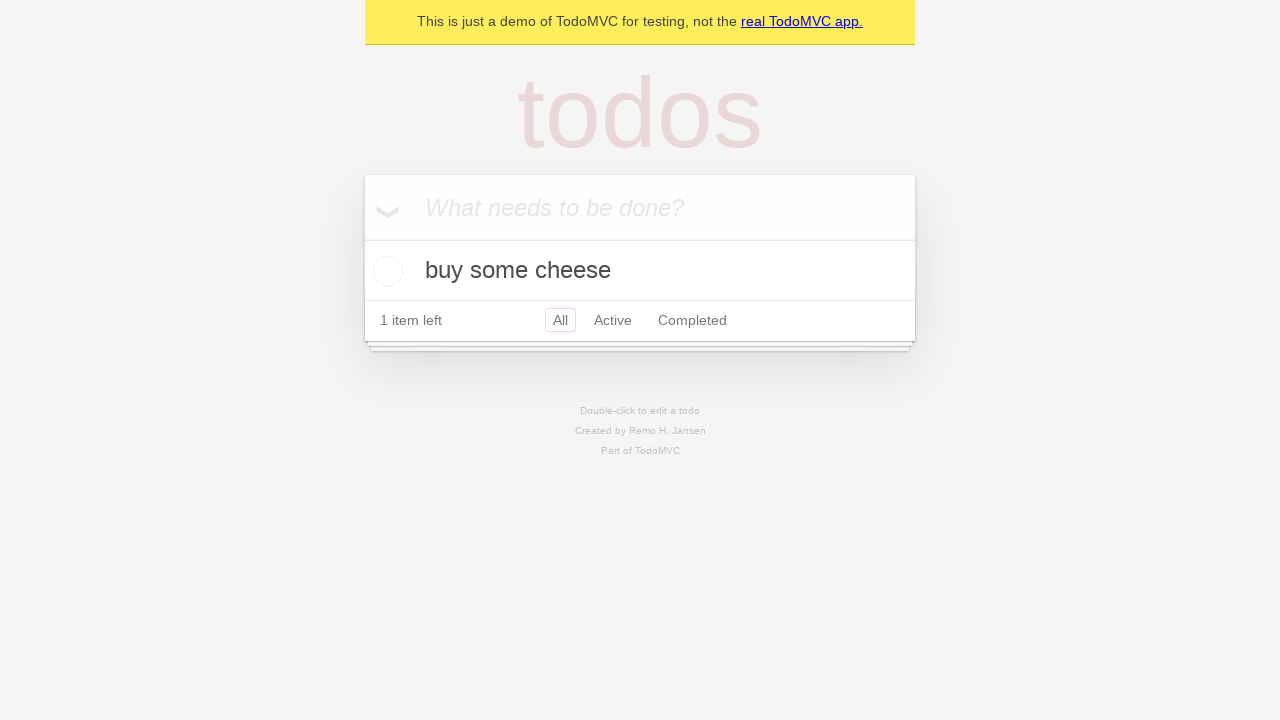

Filled input field with second todo 'feed the cat' on internal:attr=[placeholder="What needs to be done?"i]
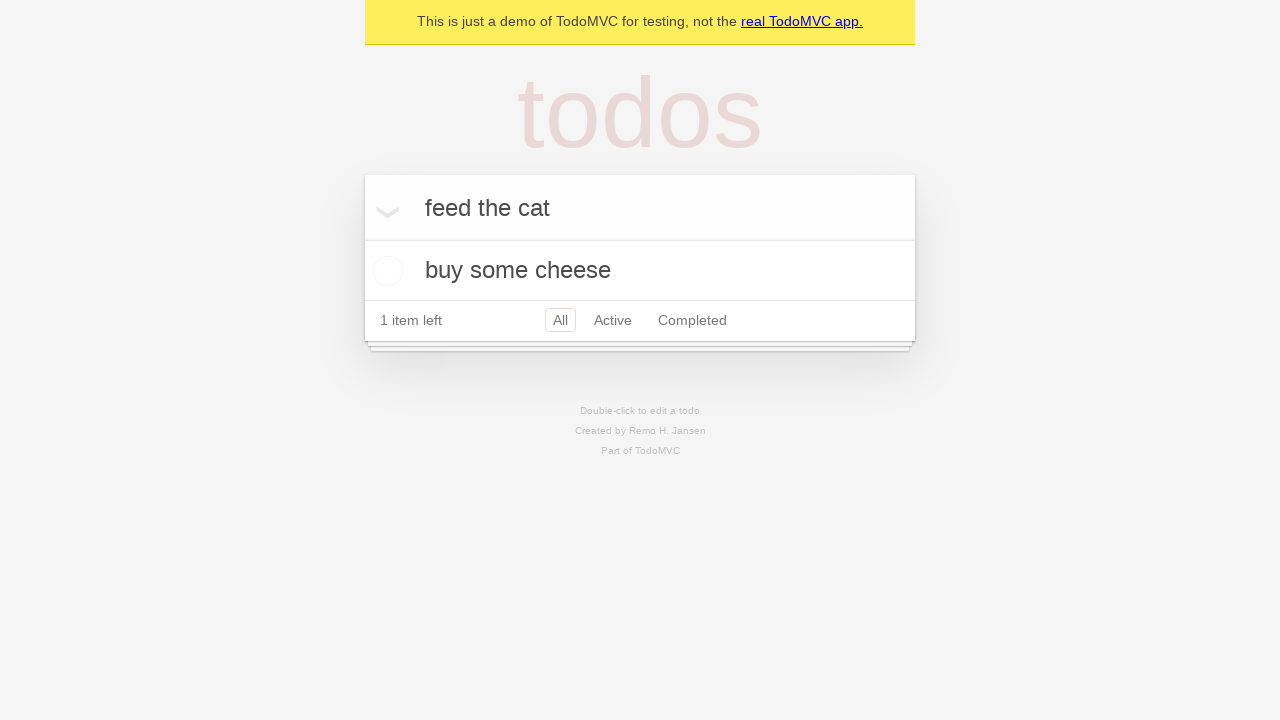

Pressed Enter to add second todo on internal:attr=[placeholder="What needs to be done?"i]
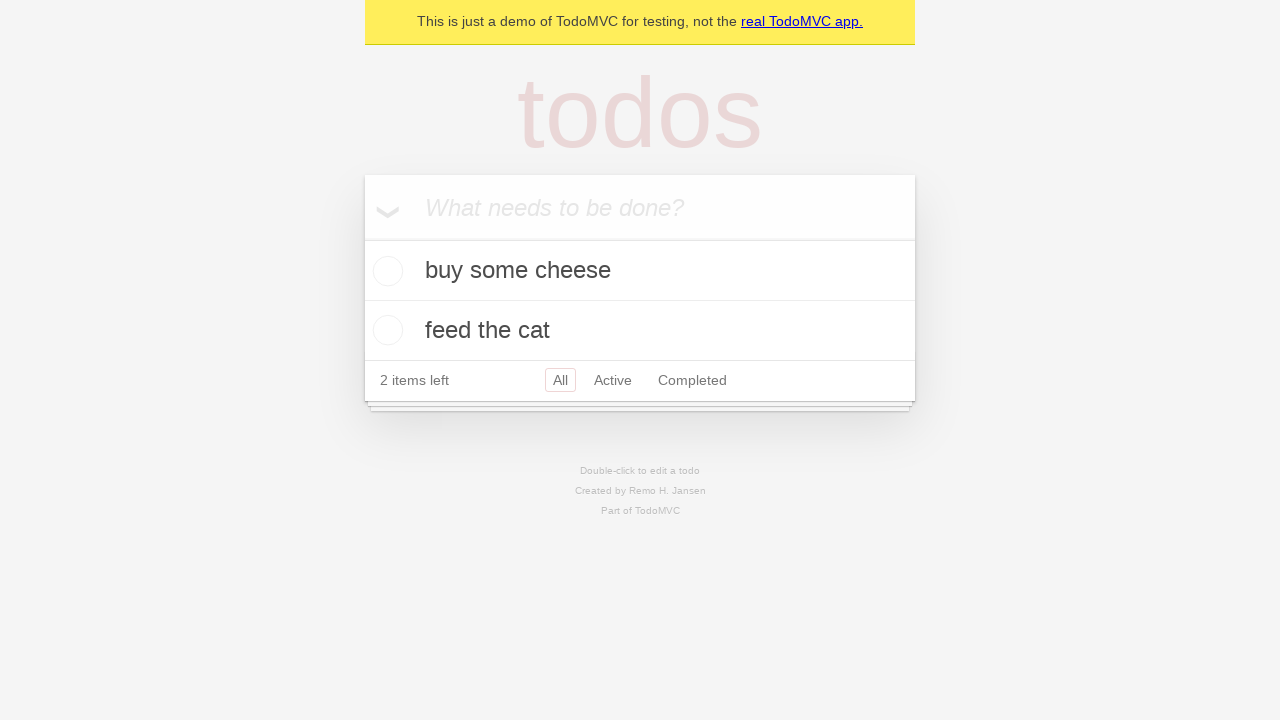

Filled input field with third todo 'book a doctors appointment' on internal:attr=[placeholder="What needs to be done?"i]
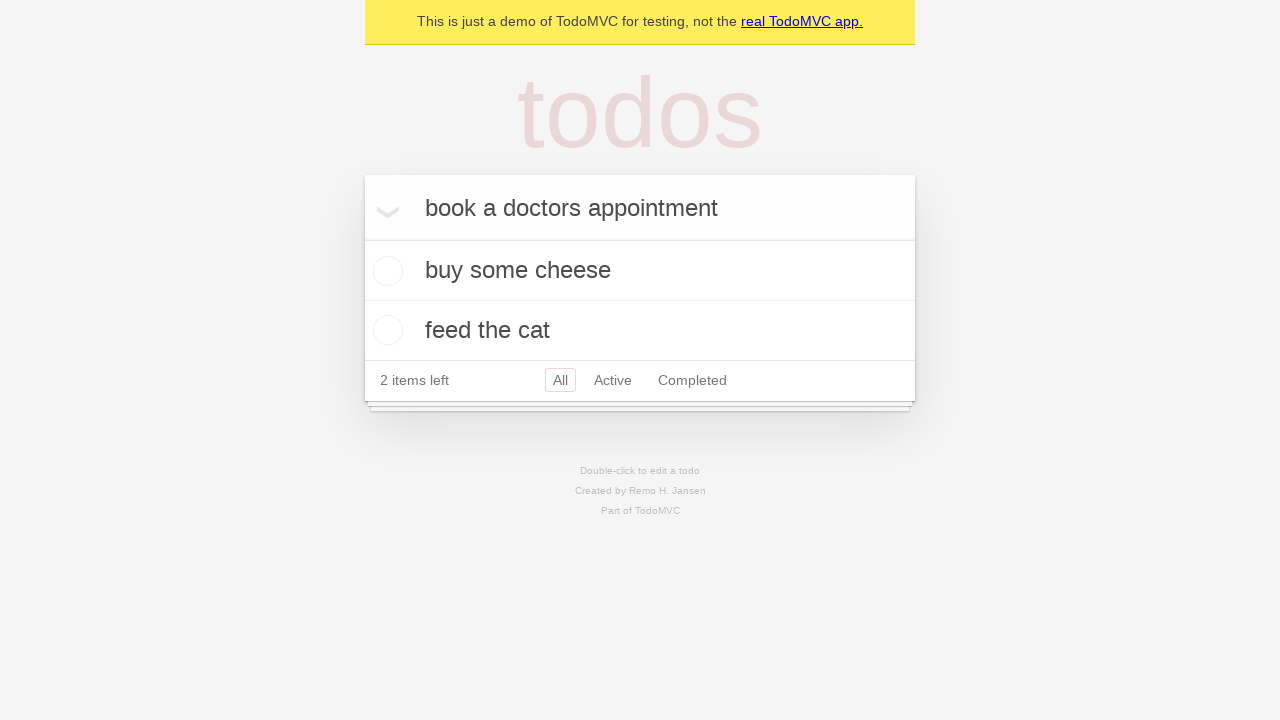

Pressed Enter to add third todo on internal:attr=[placeholder="What needs to be done?"i]
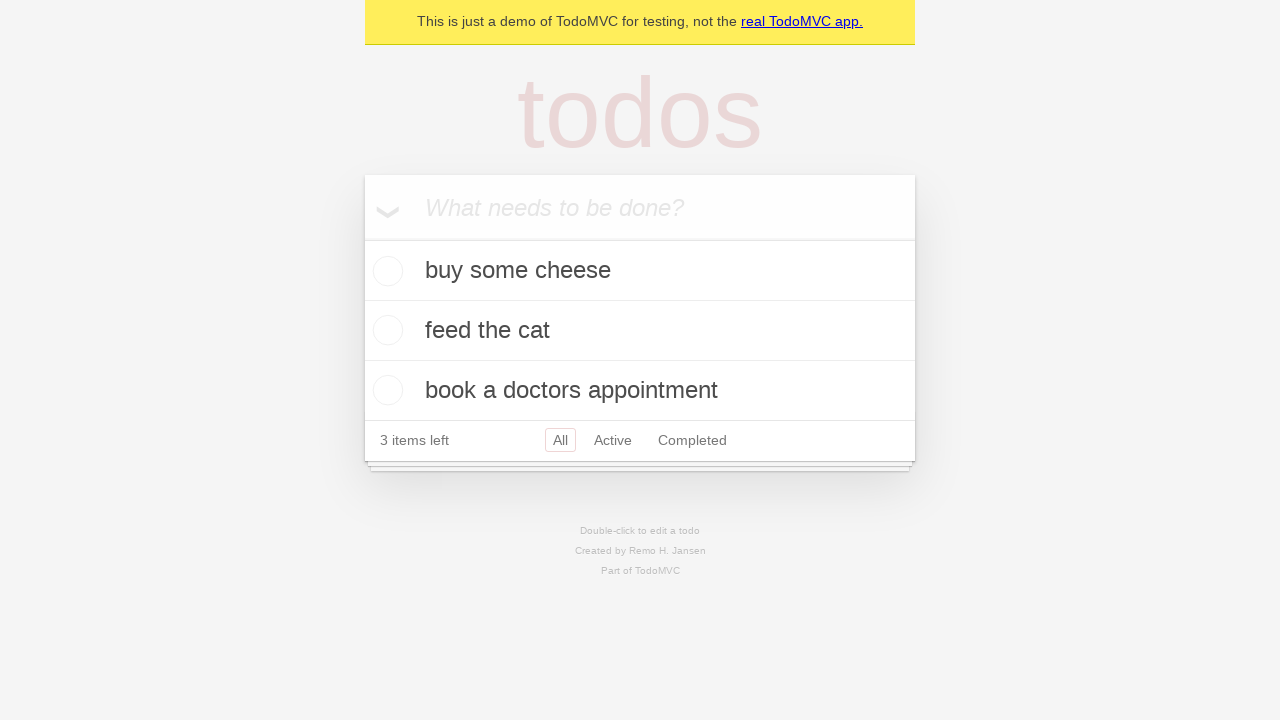

Double-clicked second todo item to enter edit mode at (640, 331) on internal:testid=[data-testid="todo-item"s] >> nth=1
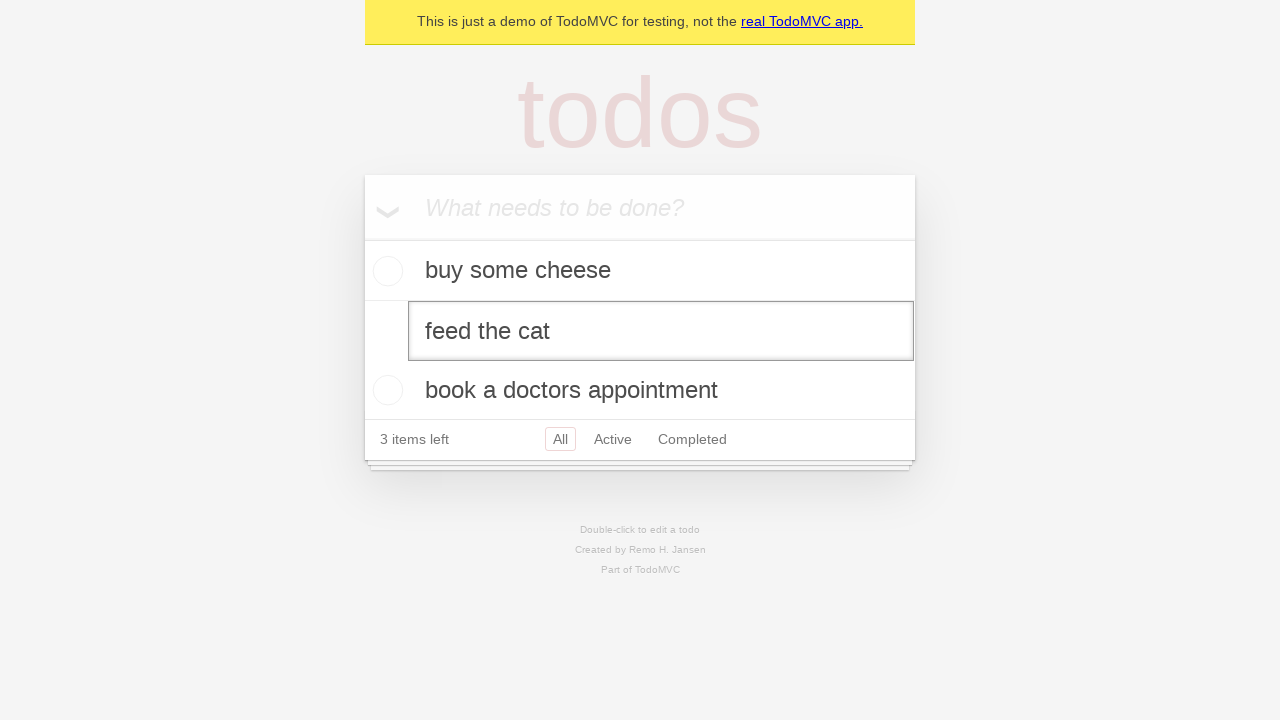

Updated second todo text to 'buy some sausages' on internal:testid=[data-testid="todo-item"s] >> nth=1 >> internal:role=textbox[nam
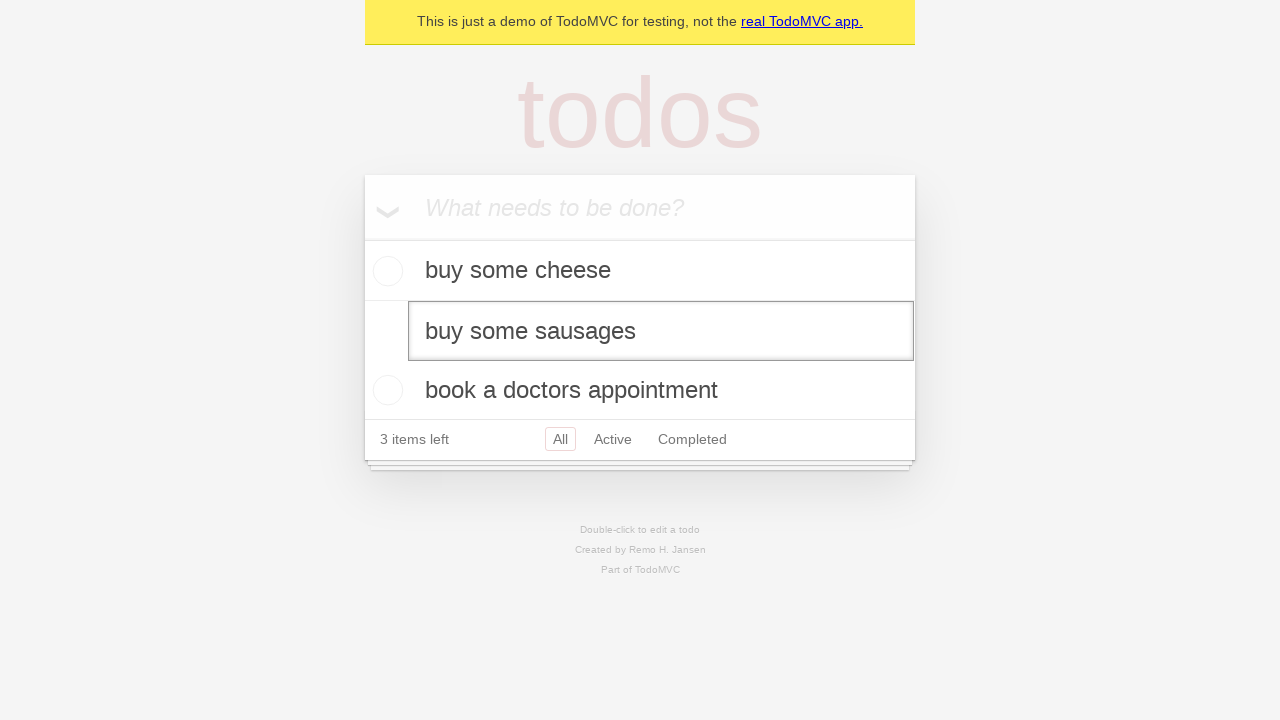

Dispatched blur event on edit textbox to save changes
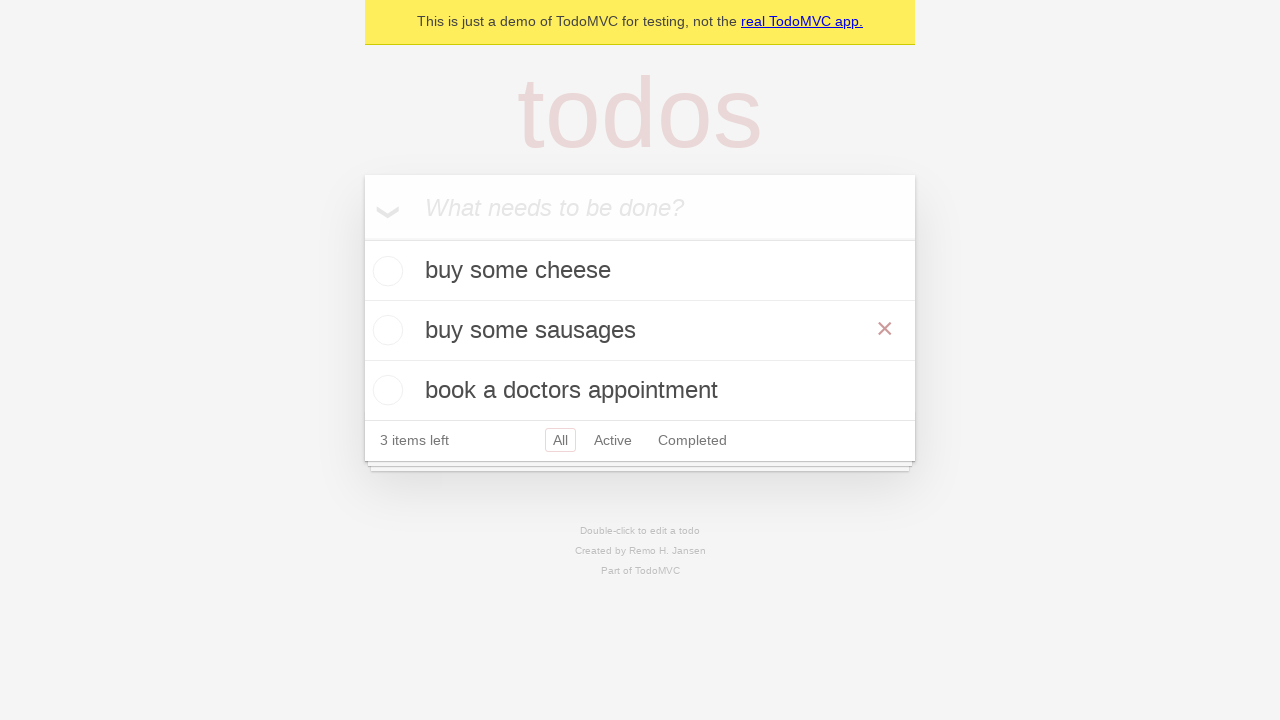

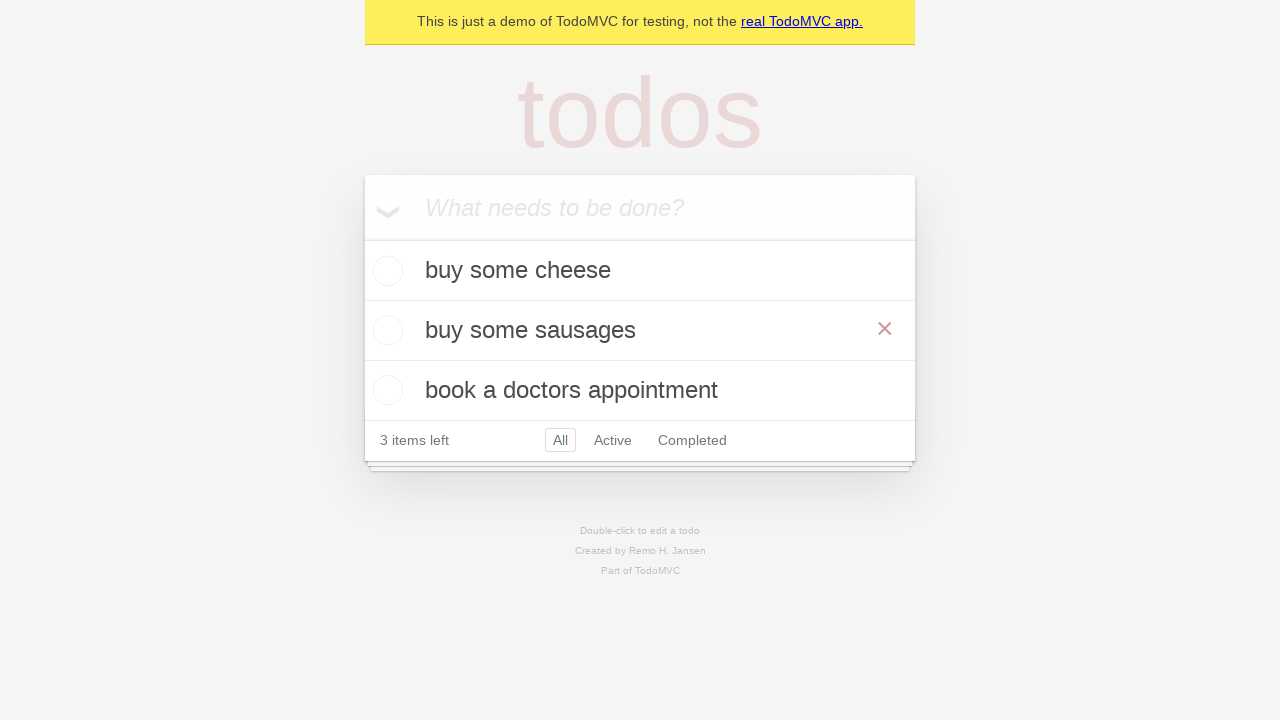